Tests that the currently applied filter link is highlighted with 'selected' class

Starting URL: https://demo.playwright.dev/todomvc

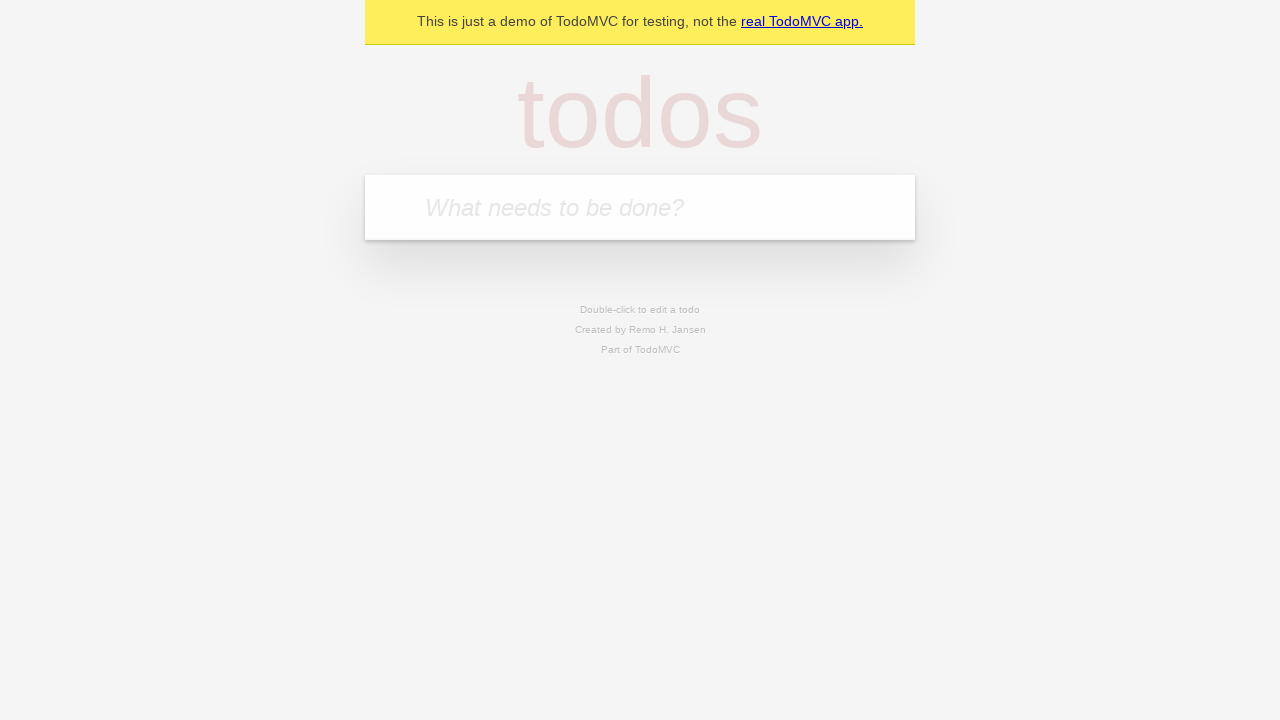

Filled todo input with 'buy some cheese' on internal:attr=[placeholder="What needs to be done?"i]
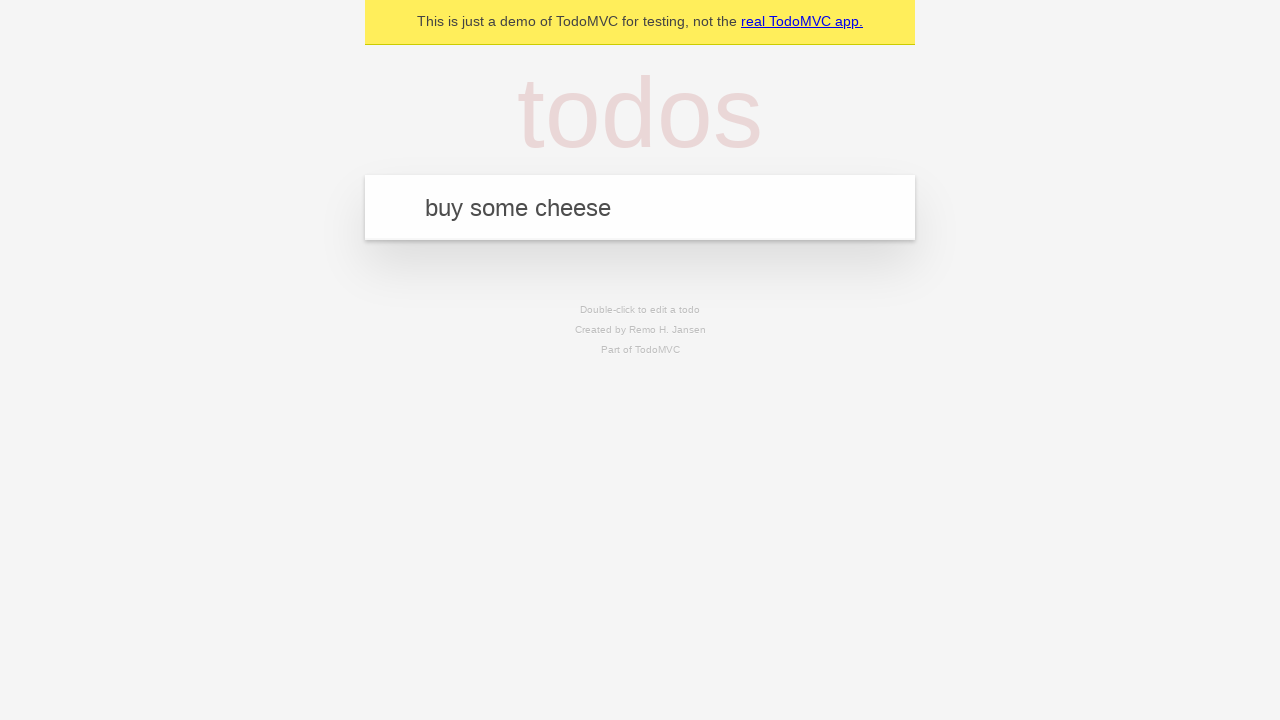

Pressed Enter to add first todo on internal:attr=[placeholder="What needs to be done?"i]
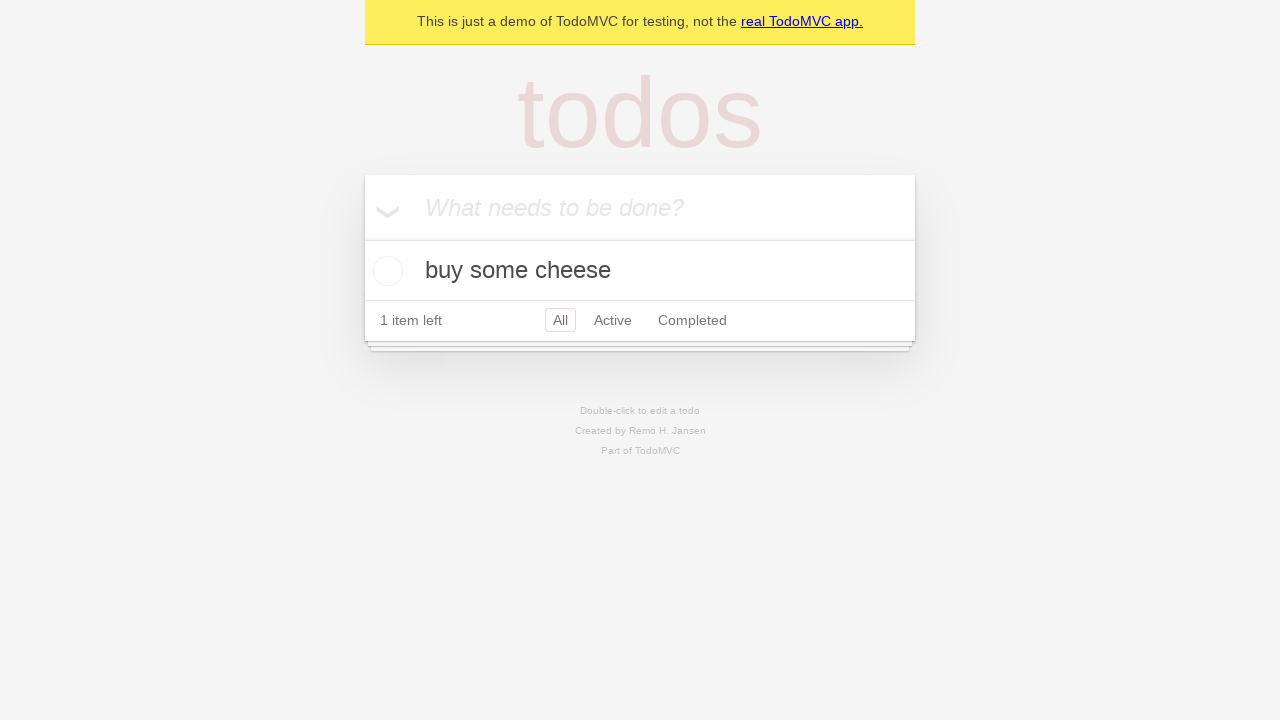

Filled todo input with 'feed the cat' on internal:attr=[placeholder="What needs to be done?"i]
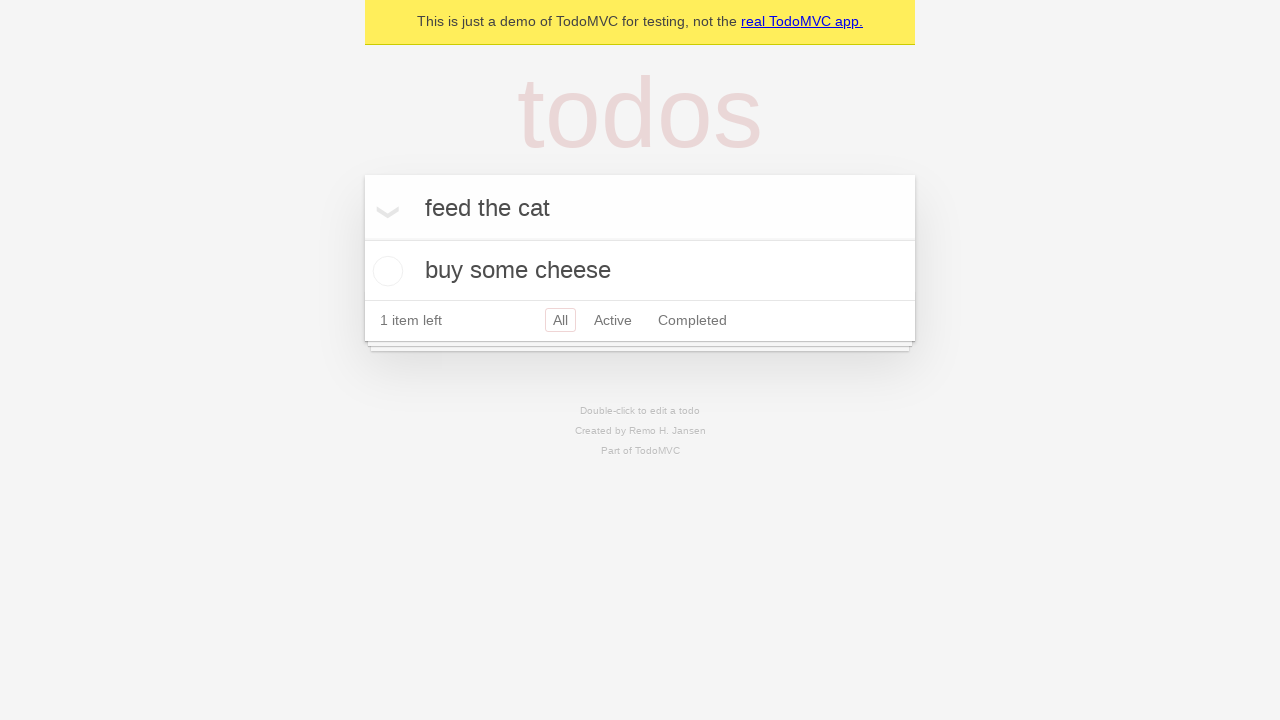

Pressed Enter to add second todo on internal:attr=[placeholder="What needs to be done?"i]
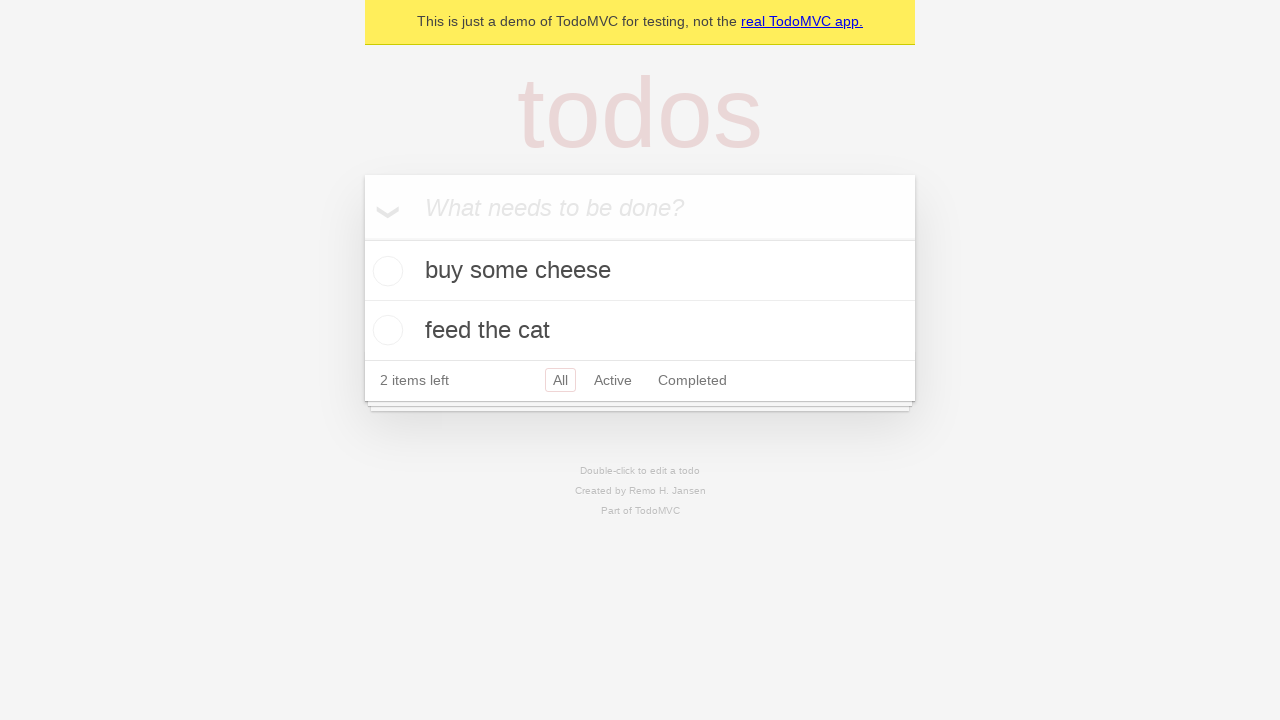

Filled todo input with 'book a doctors appointment' on internal:attr=[placeholder="What needs to be done?"i]
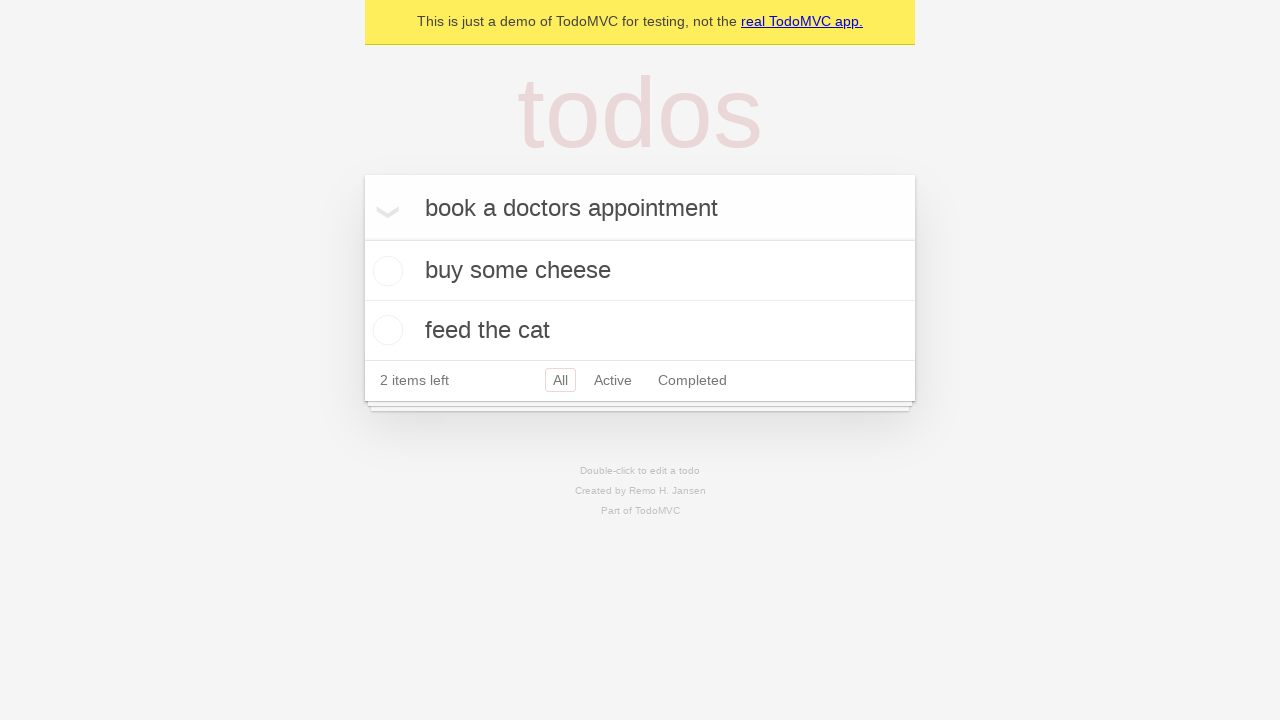

Pressed Enter to add third todo on internal:attr=[placeholder="What needs to be done?"i]
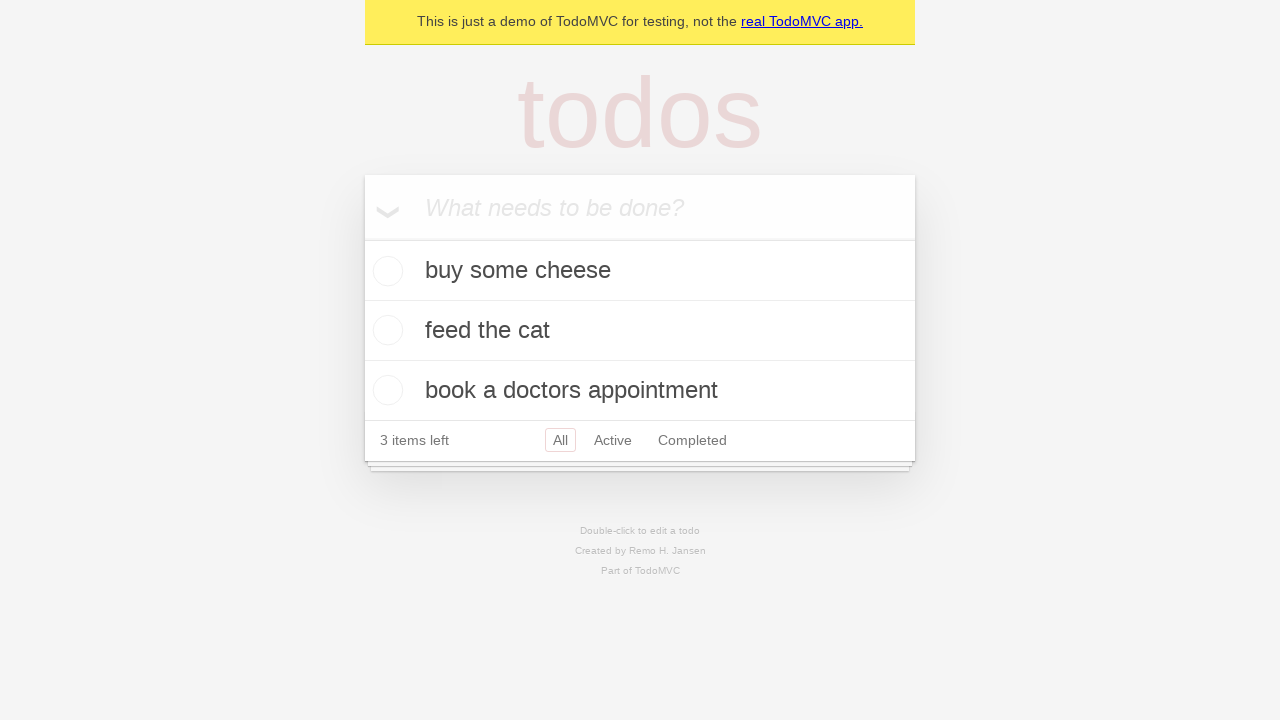

Clicked Active filter link at (613, 440) on internal:role=link[name="Active"i]
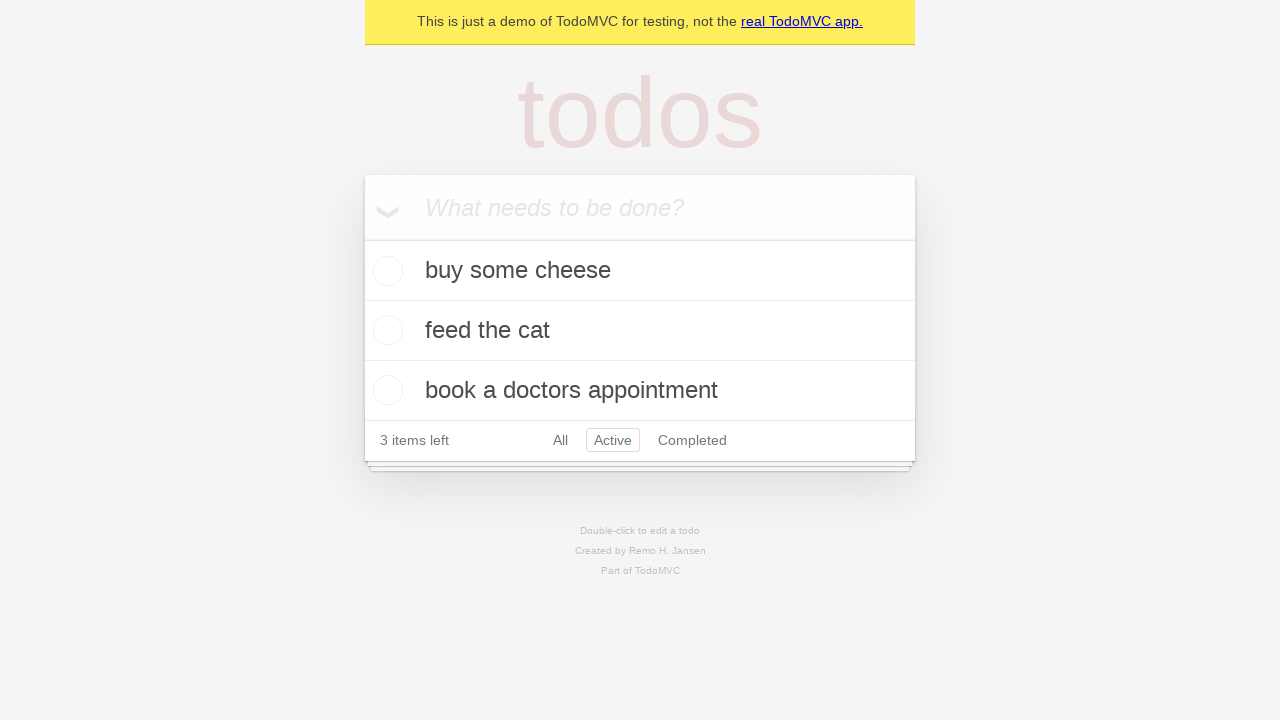

Clicked Completed filter link and verified it is highlighted with 'selected' class at (692, 440) on internal:role=link[name="Completed"i]
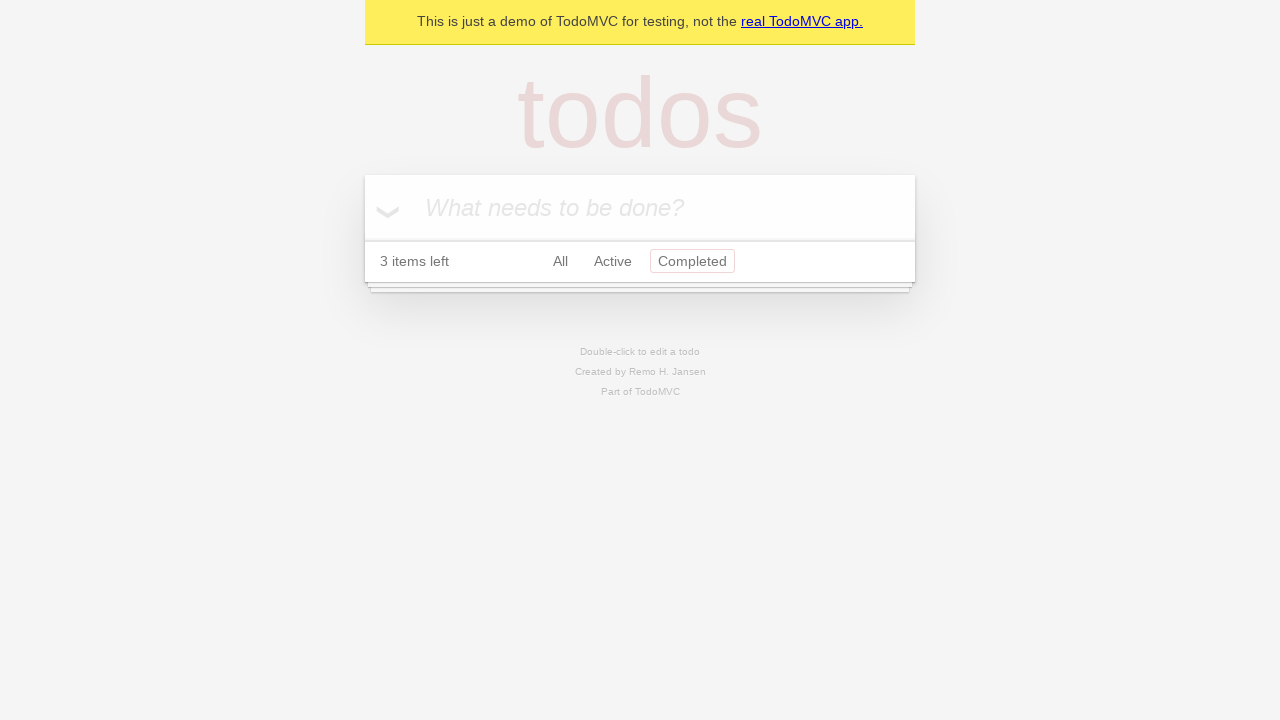

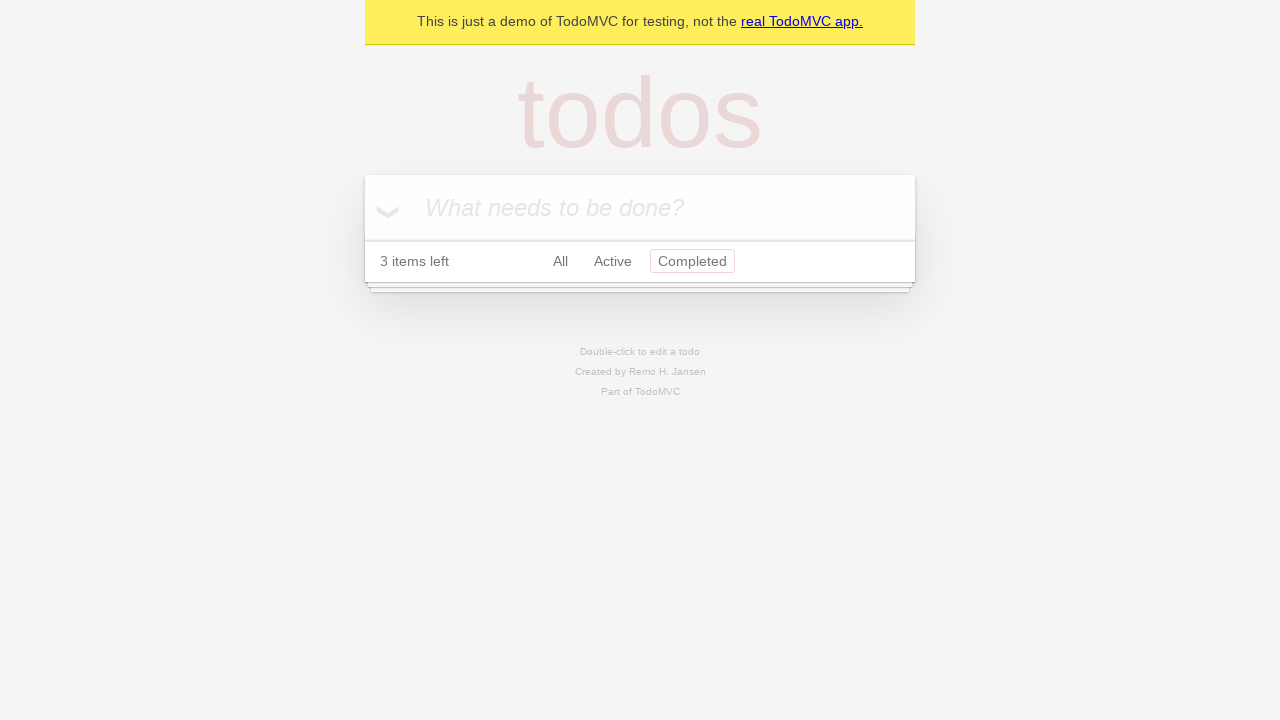